Tests the Context Menu page by navigating to it and verifying the title and paragraph text content are displayed correctly

Starting URL: https://the-internet.herokuapp.com/

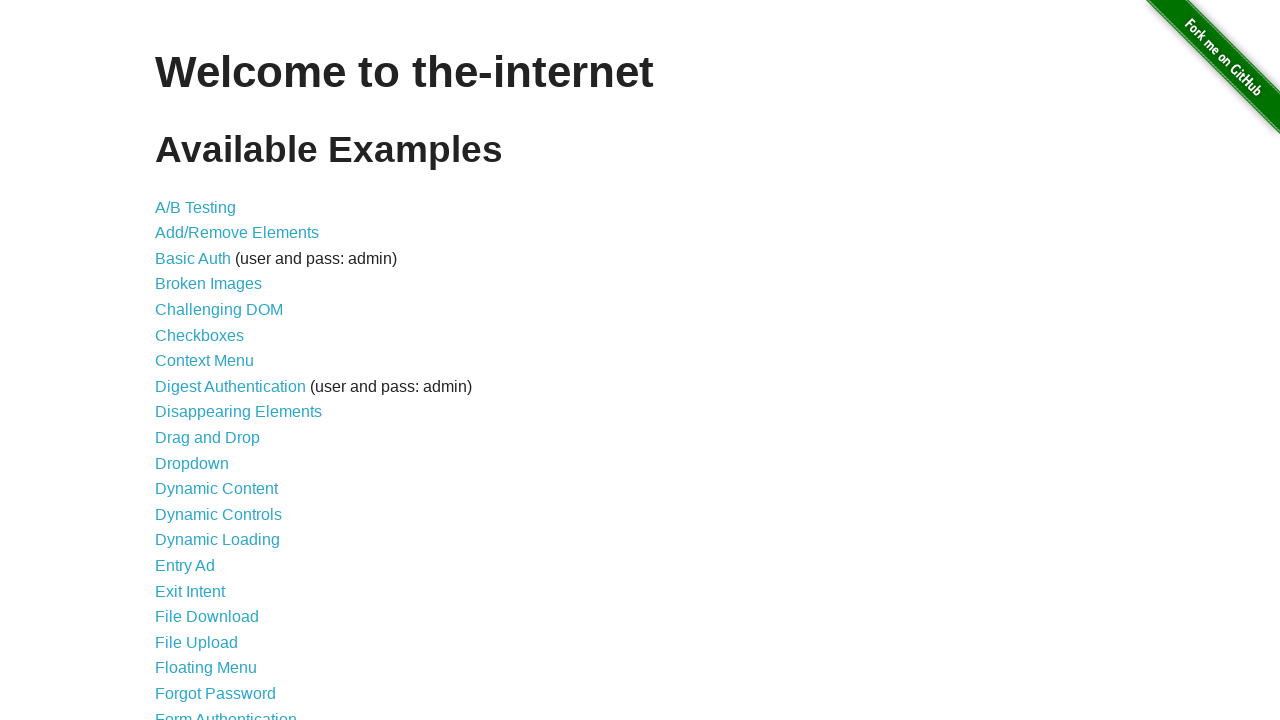

Waited for h1 element to load on the home page
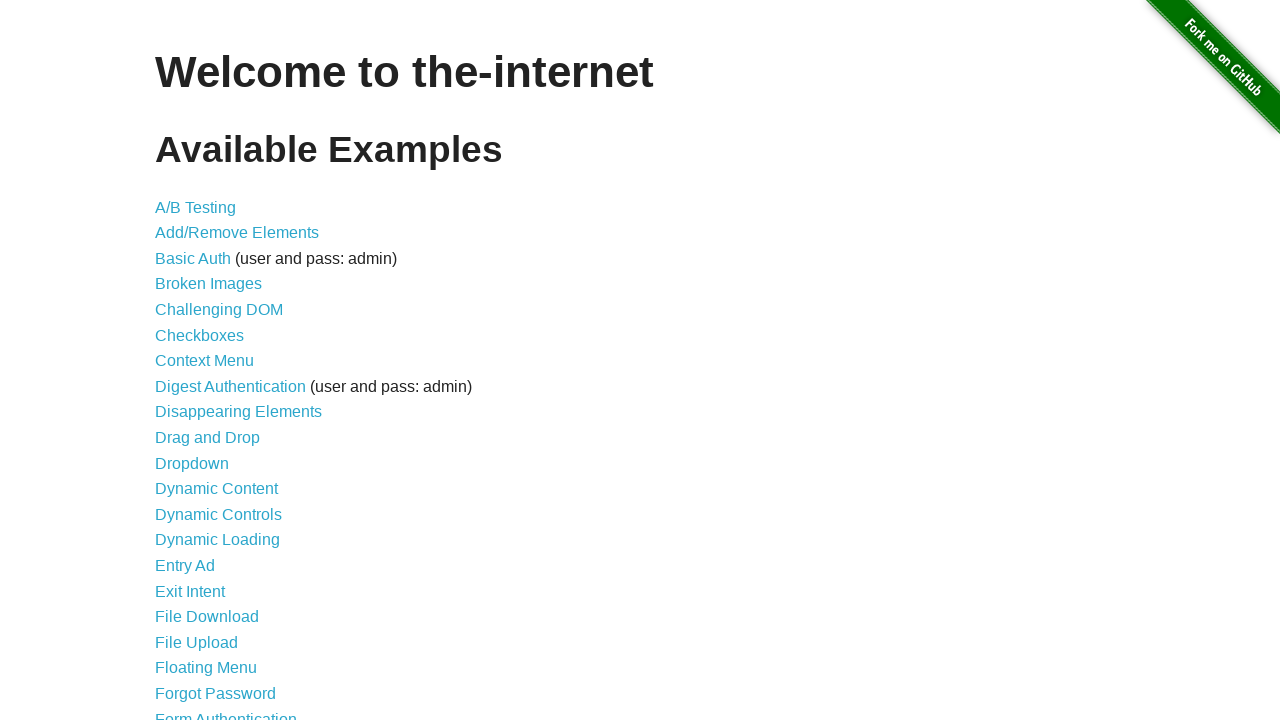

Clicked on Context Menu link at (204, 361) on xpath=//a[normalize-space()='Context Menu']
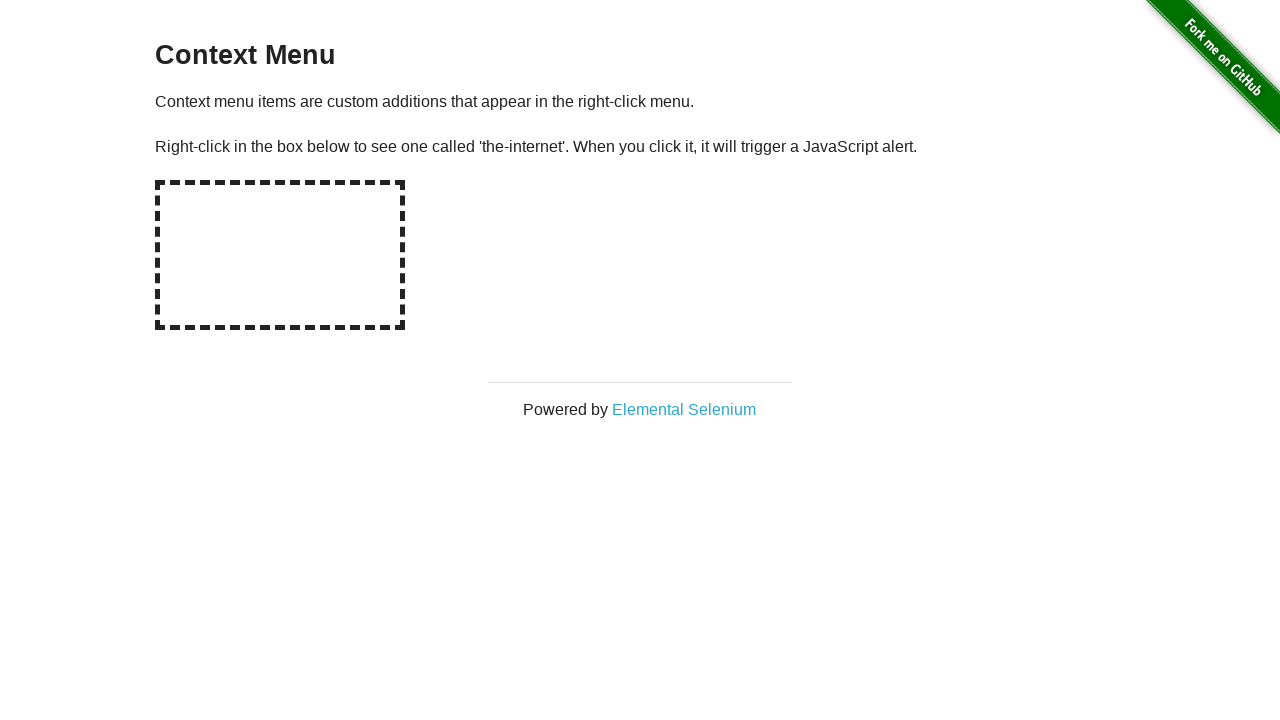

Waited for h3 element to load on Context Menu page
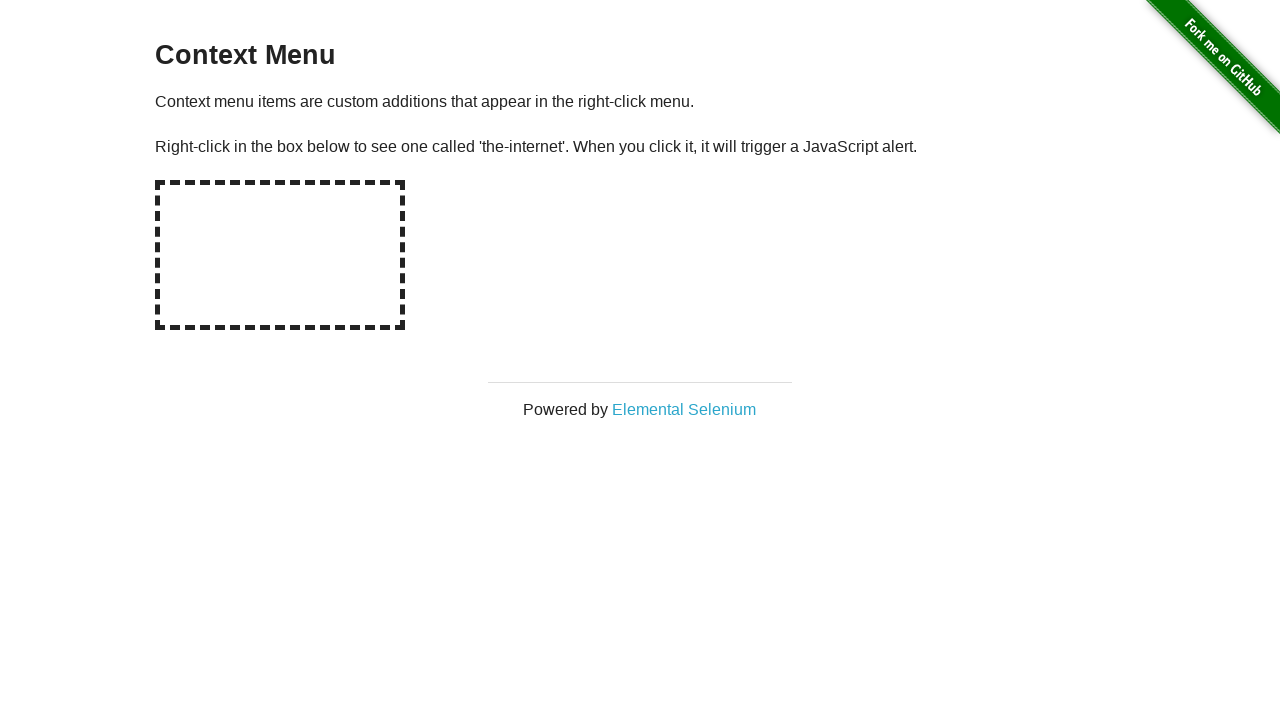

Retrieved h3 title text content
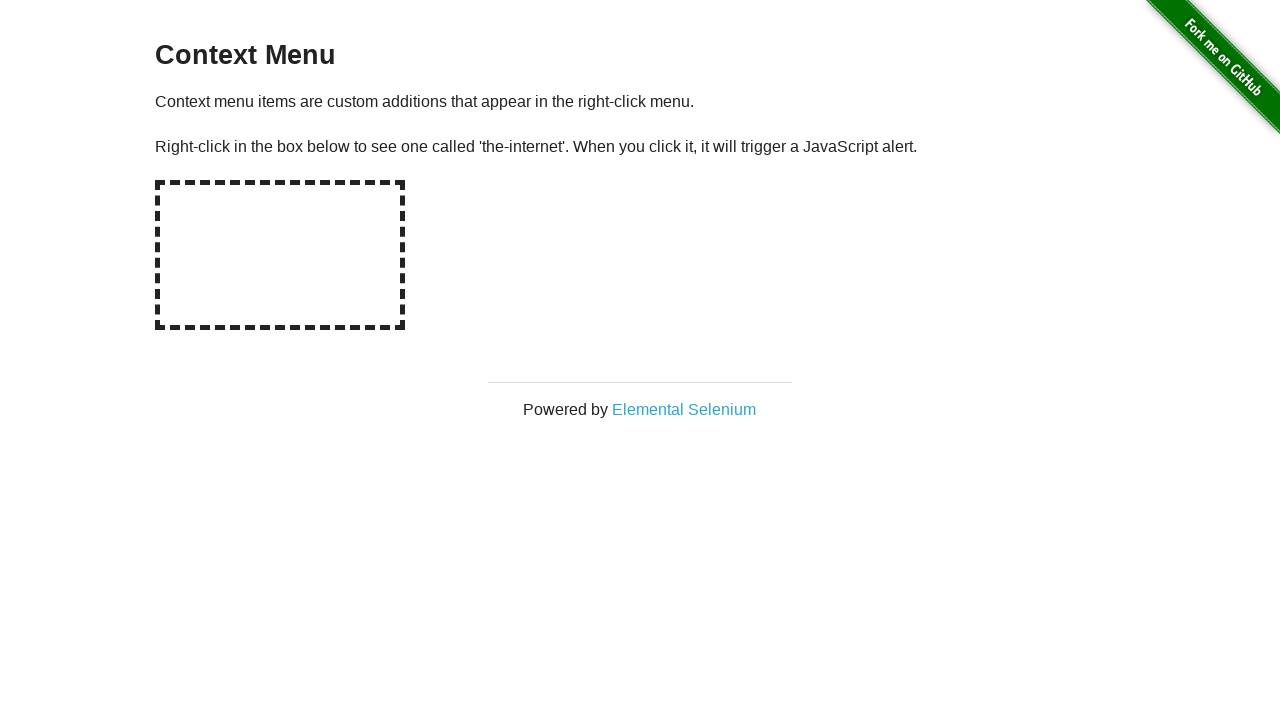

Asserted that title text is 'Context Menu'
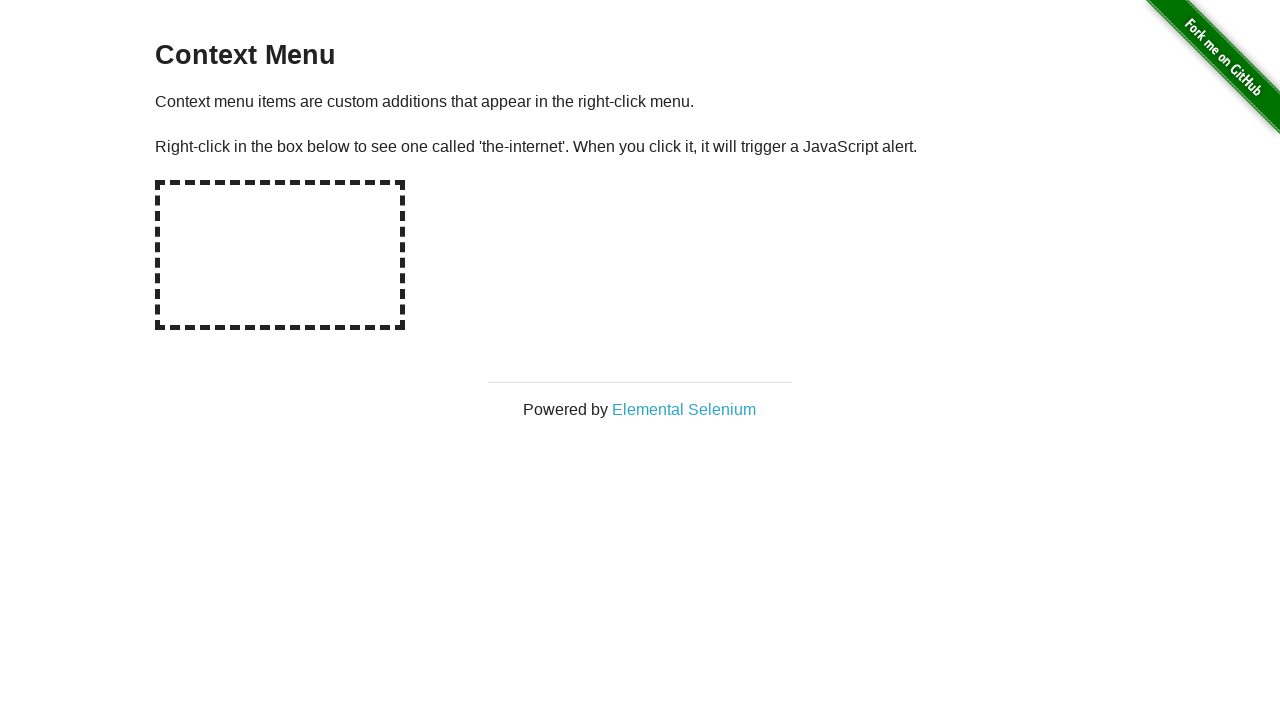

Retrieved all paragraph elements from the page
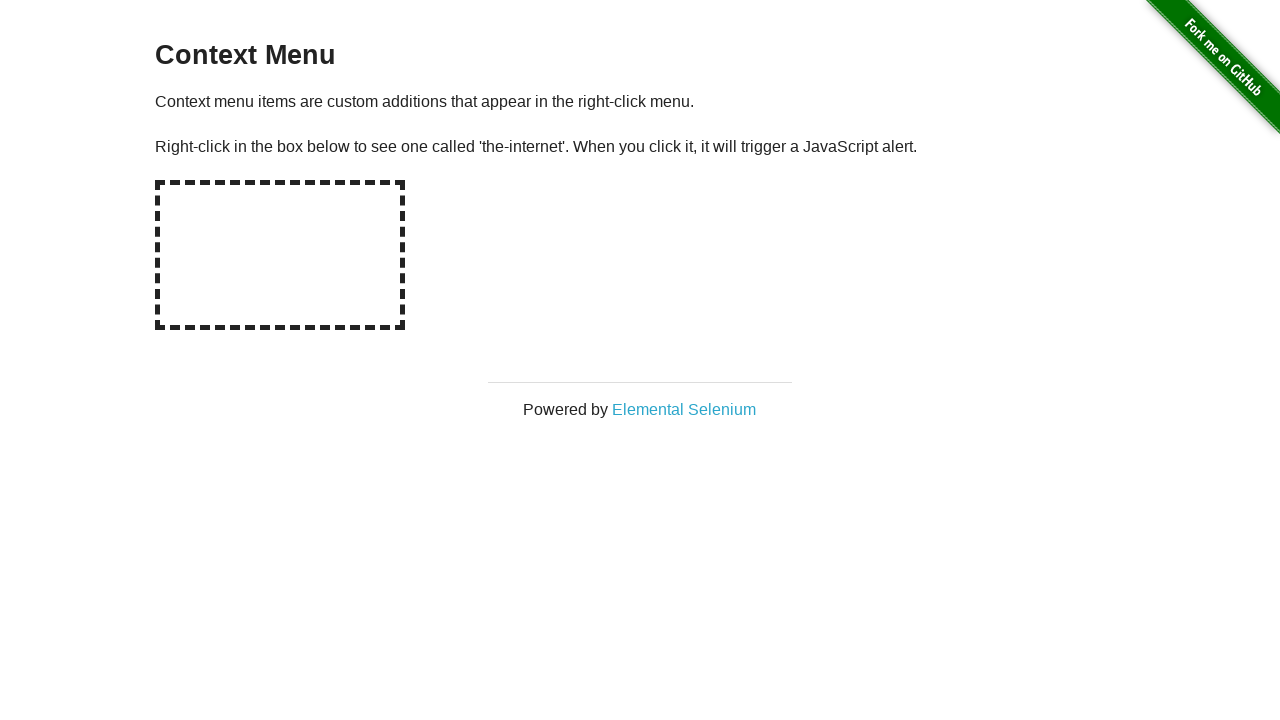

Asserted first paragraph text matches expected content about context menu items
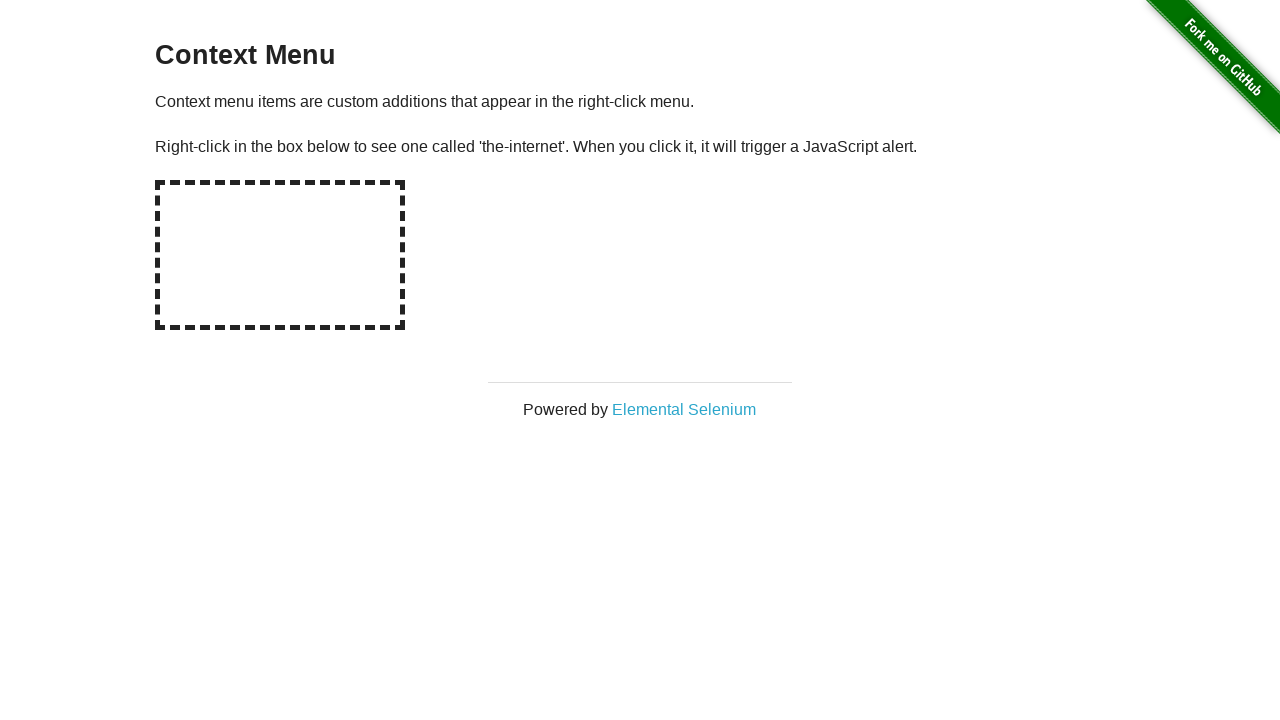

Asserted second paragraph text matches expected content about right-click behavior
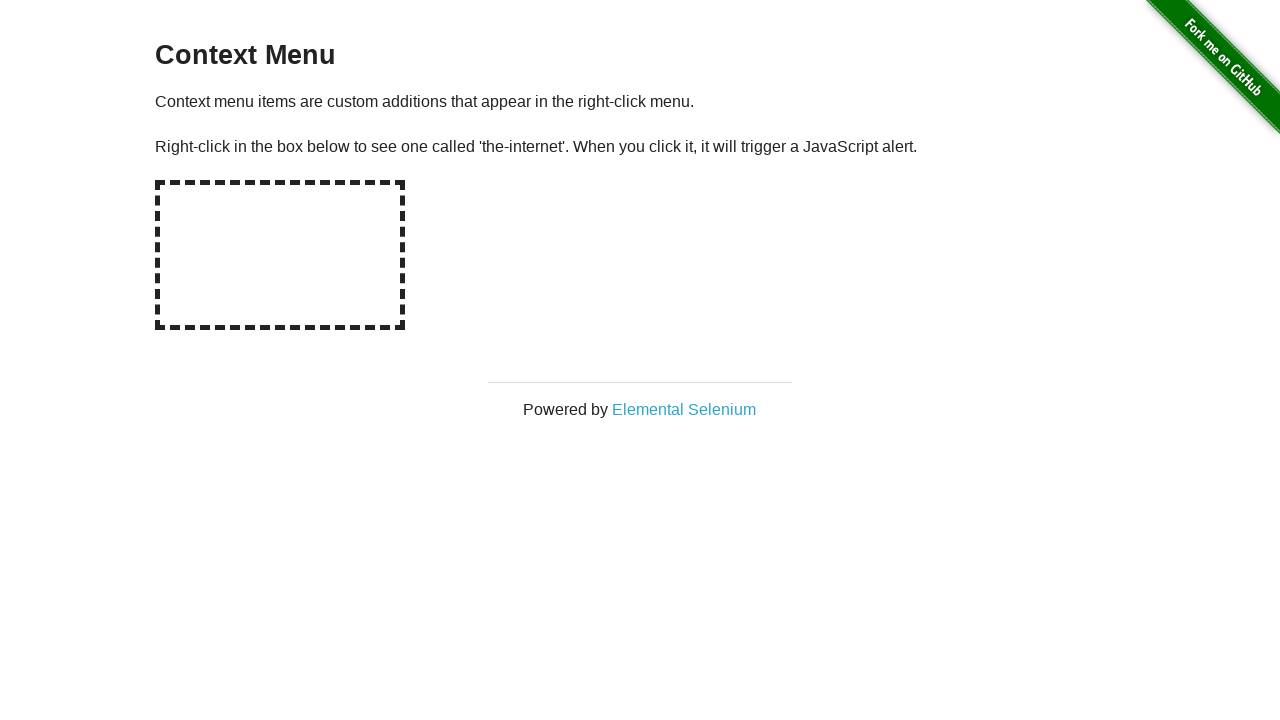

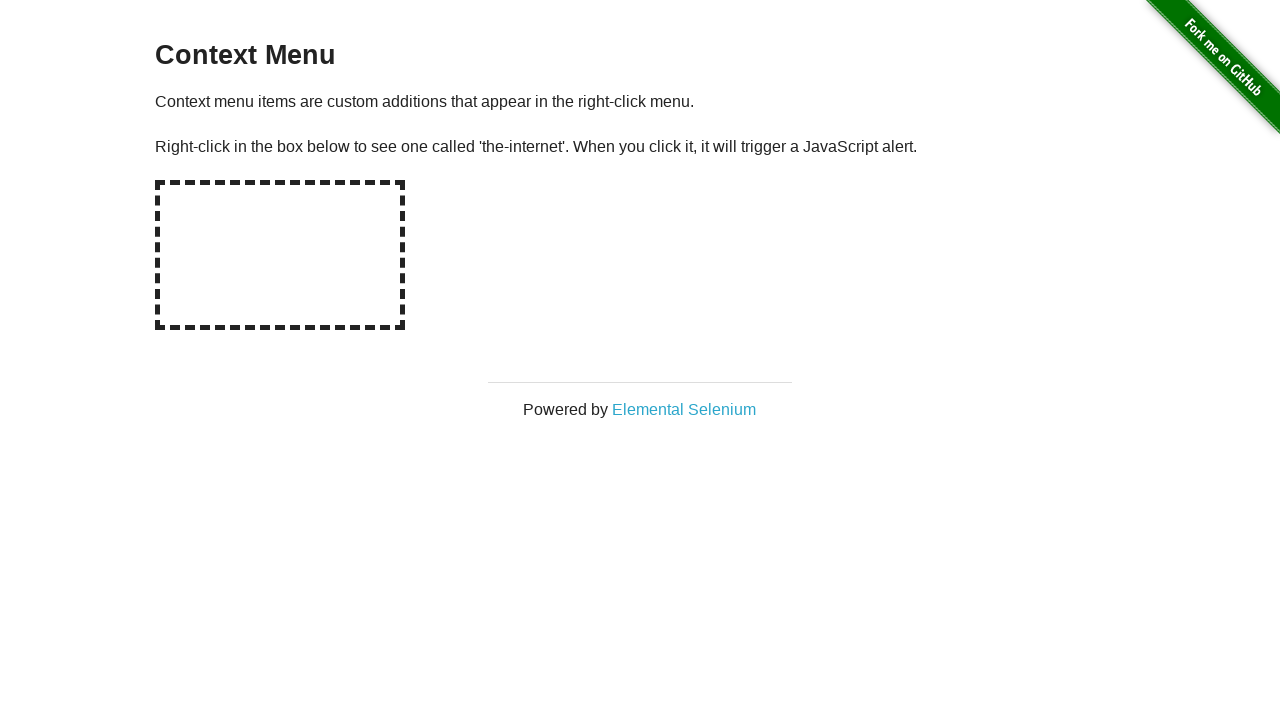